Tests Google Translate functionality by entering Korean text and triggering translation to English

Starting URL: https://translate.google.com/?sl=ko&tl=en&op=translate

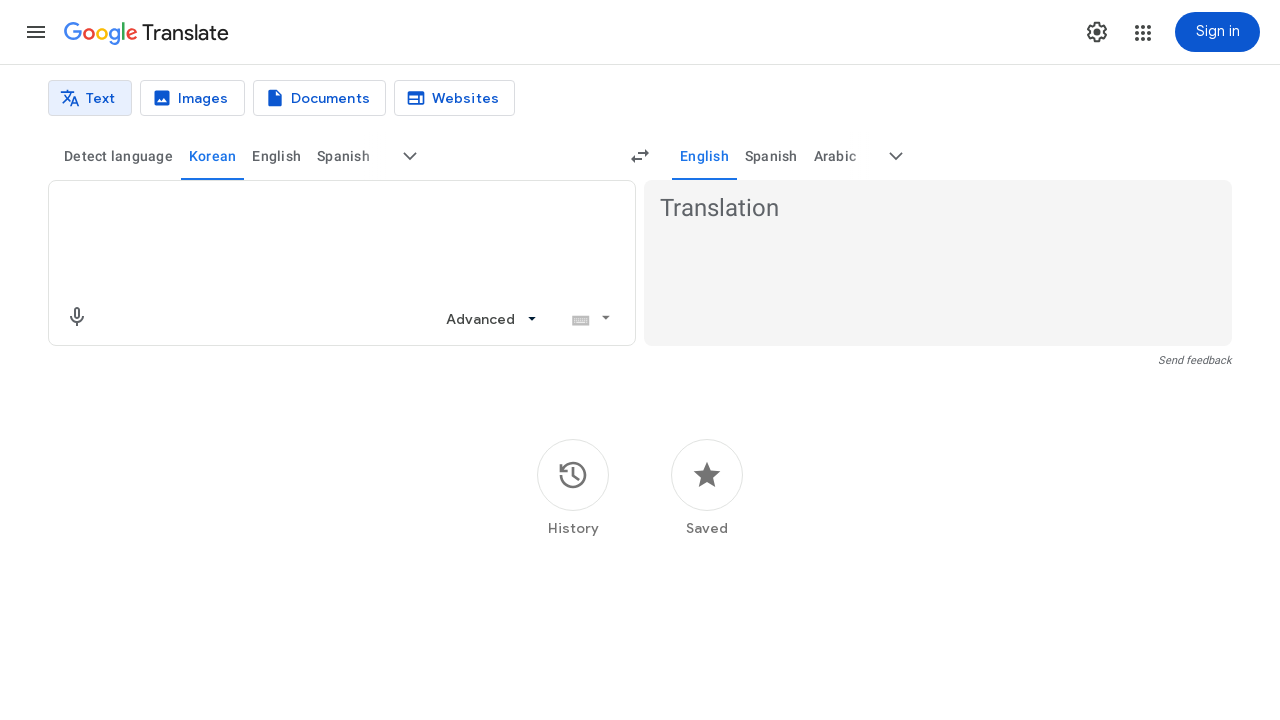

Translation input textarea loaded
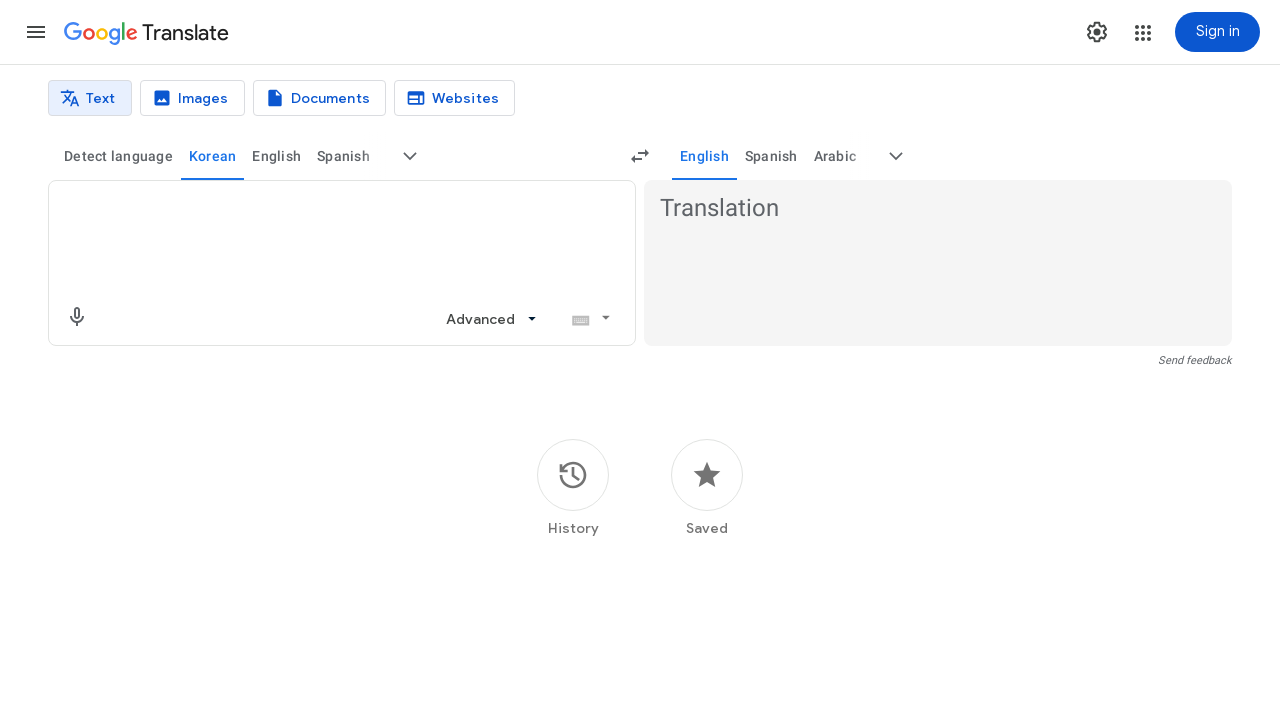

Entered Korean text '안녕하세요' in translation input field on textarea.er8xn
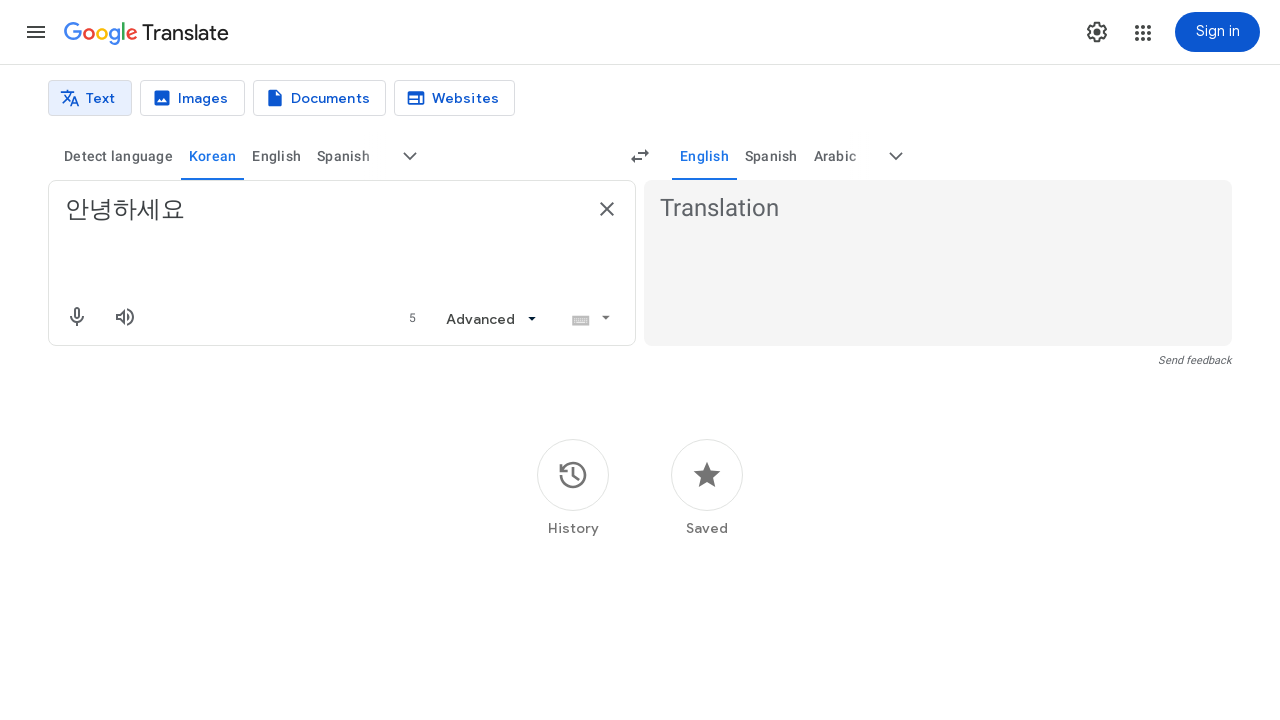

Pressed Enter to trigger translation on textarea.er8xn
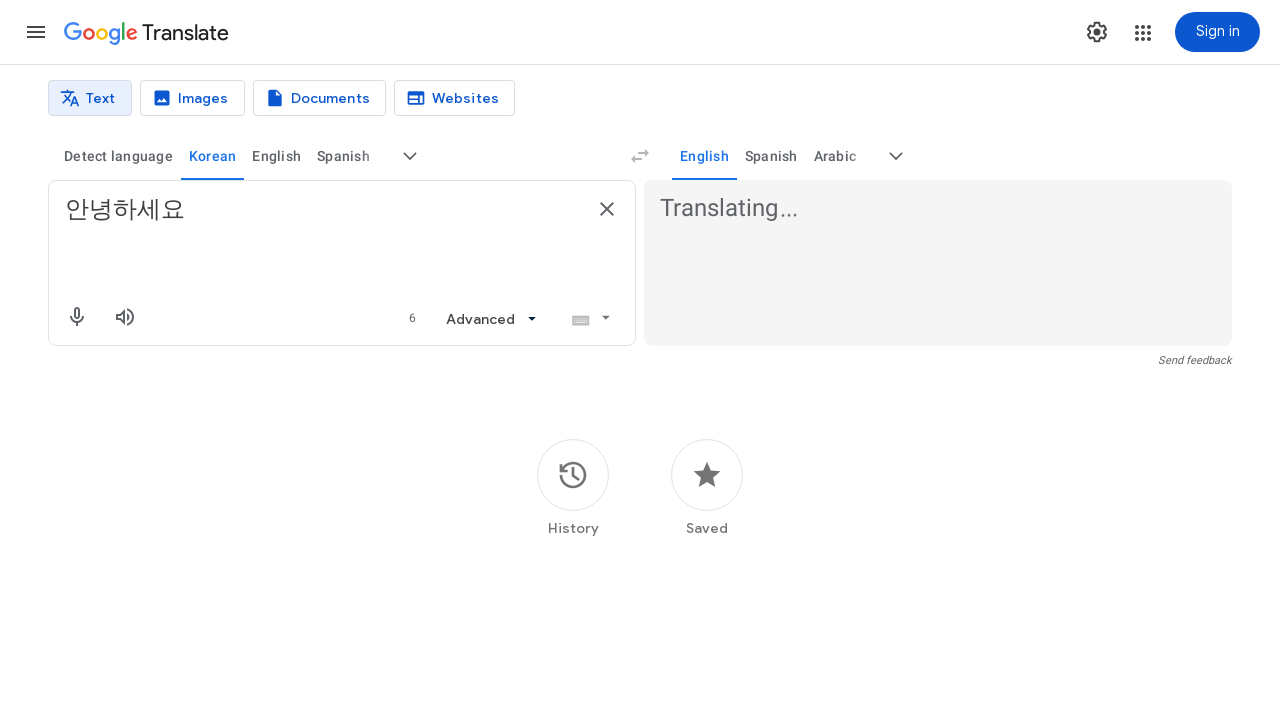

Translation result appeared in English
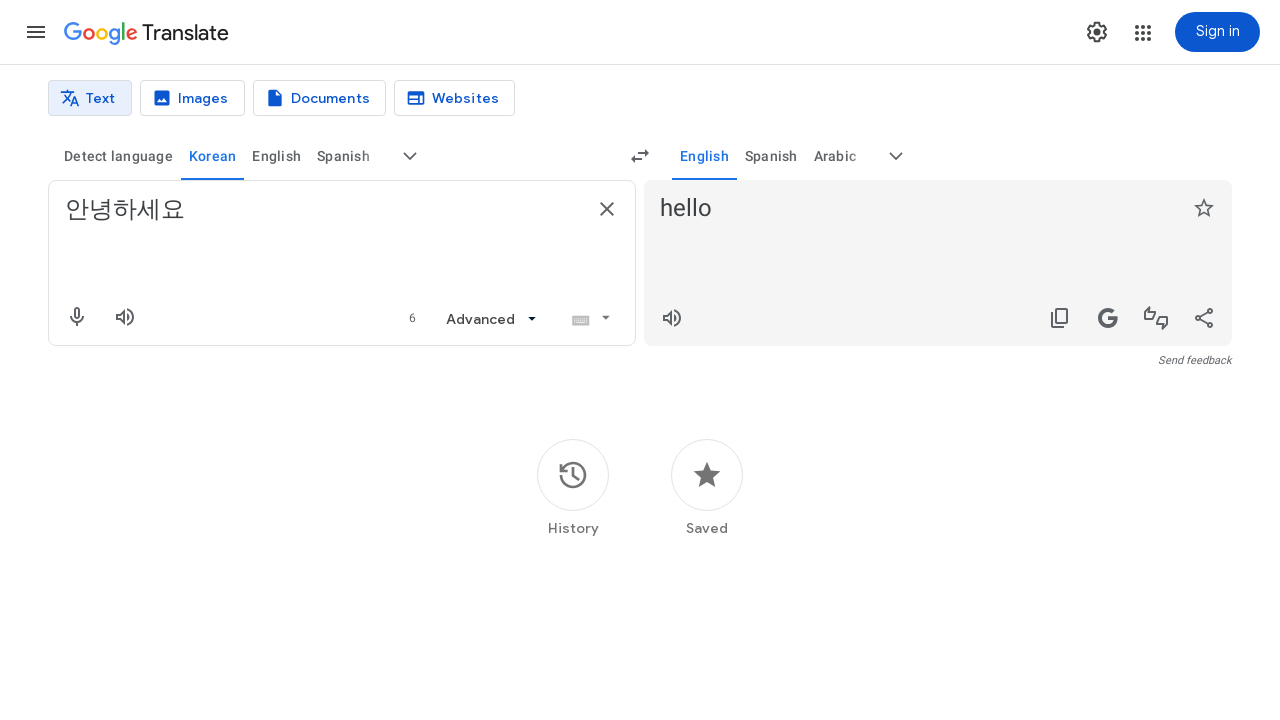

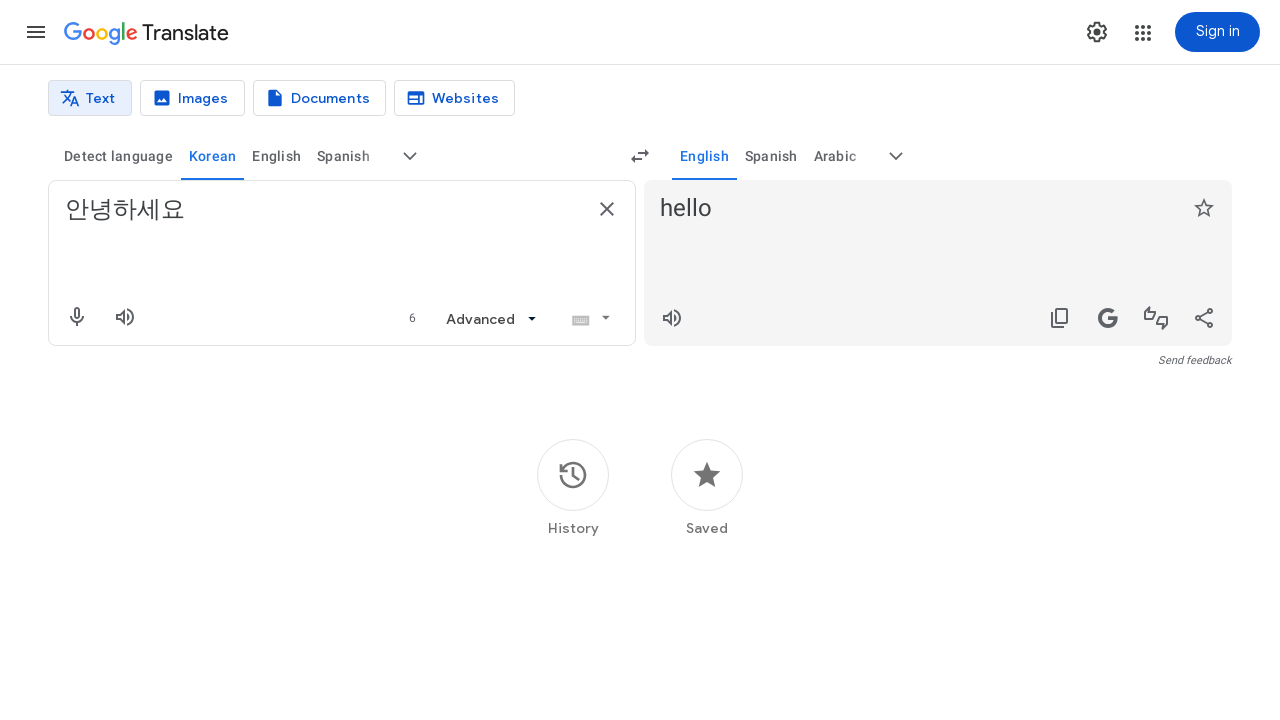